Tests right click functionality by right-clicking on the Inputs link

Starting URL: https://practice.cydeo.com/

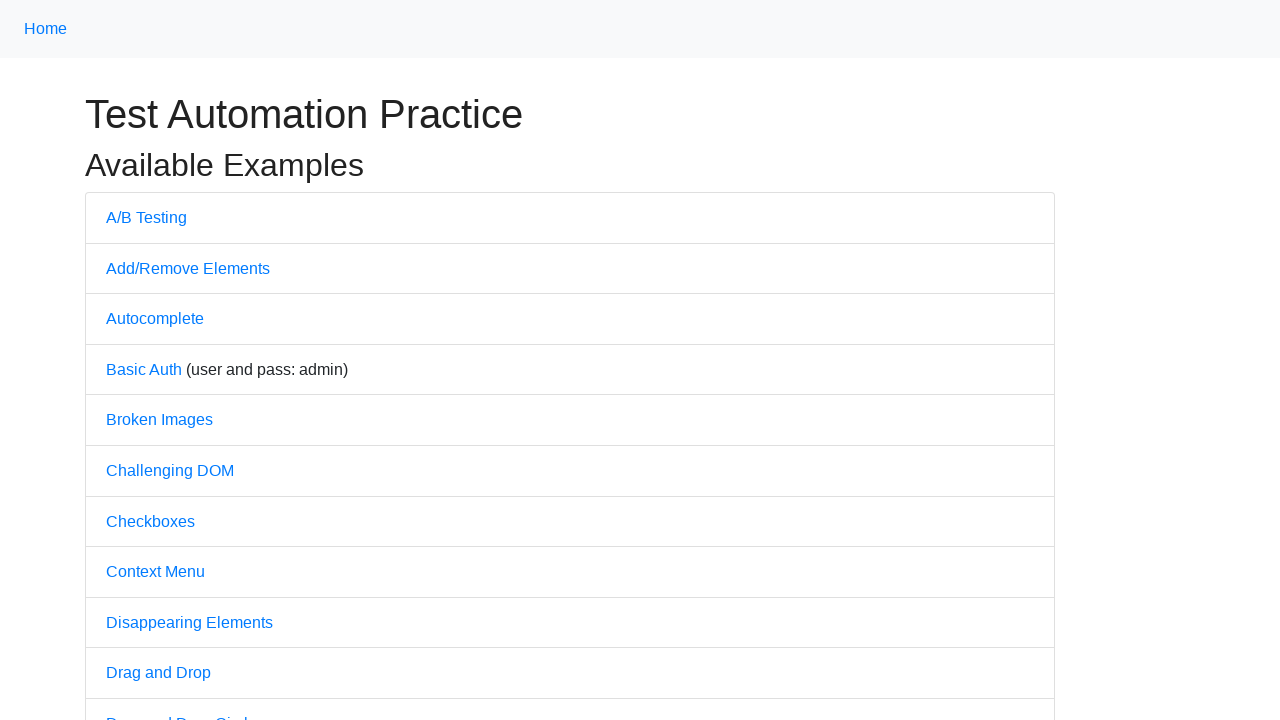

Right-clicked on the Inputs link at (128, 361) on //a[@href='/inputs']
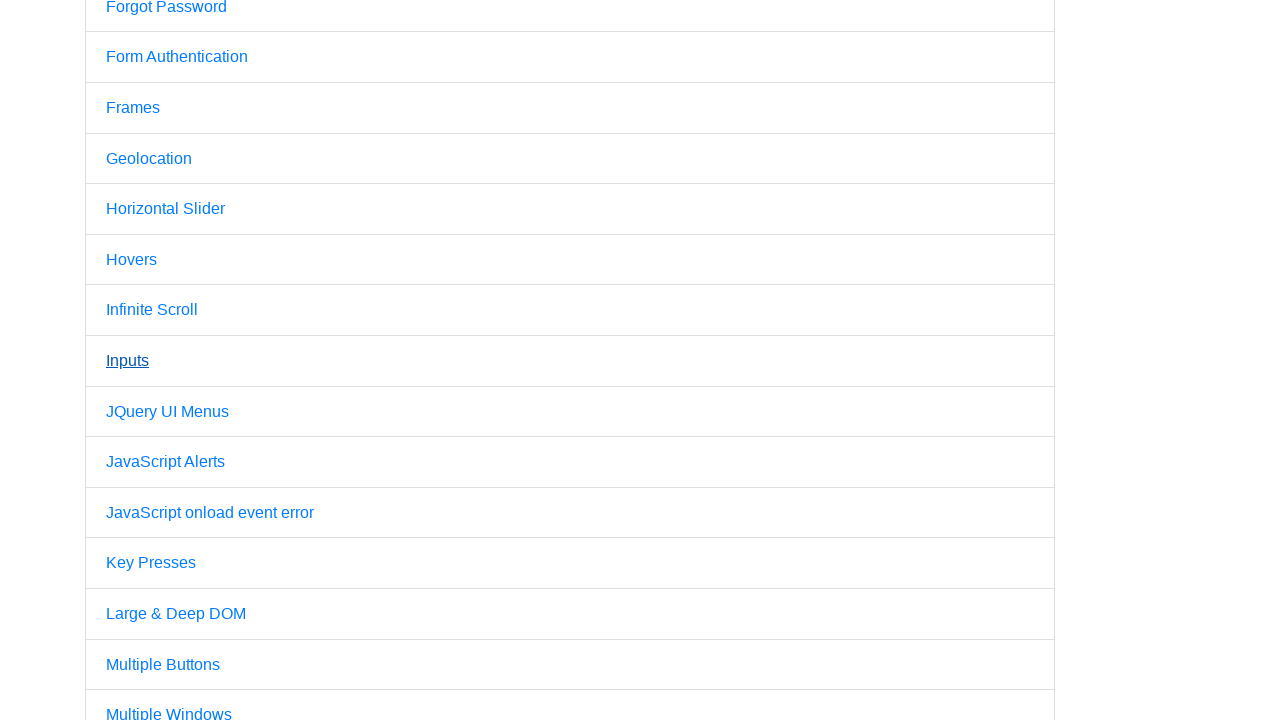

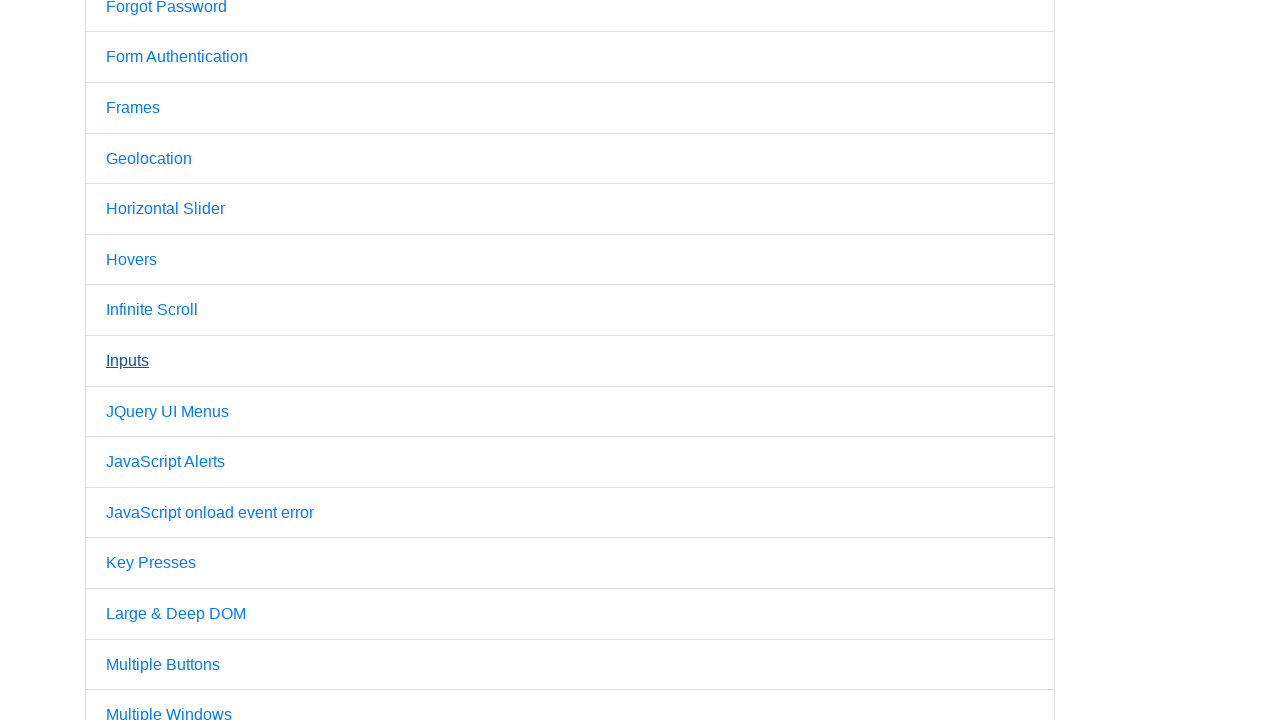